Tests Shadow DOM interaction by navigating into nested shadow roots and filling a pizza name input field on a Selenium practice page.

Starting URL: https://selectorshub.com/xpath-practice-page/

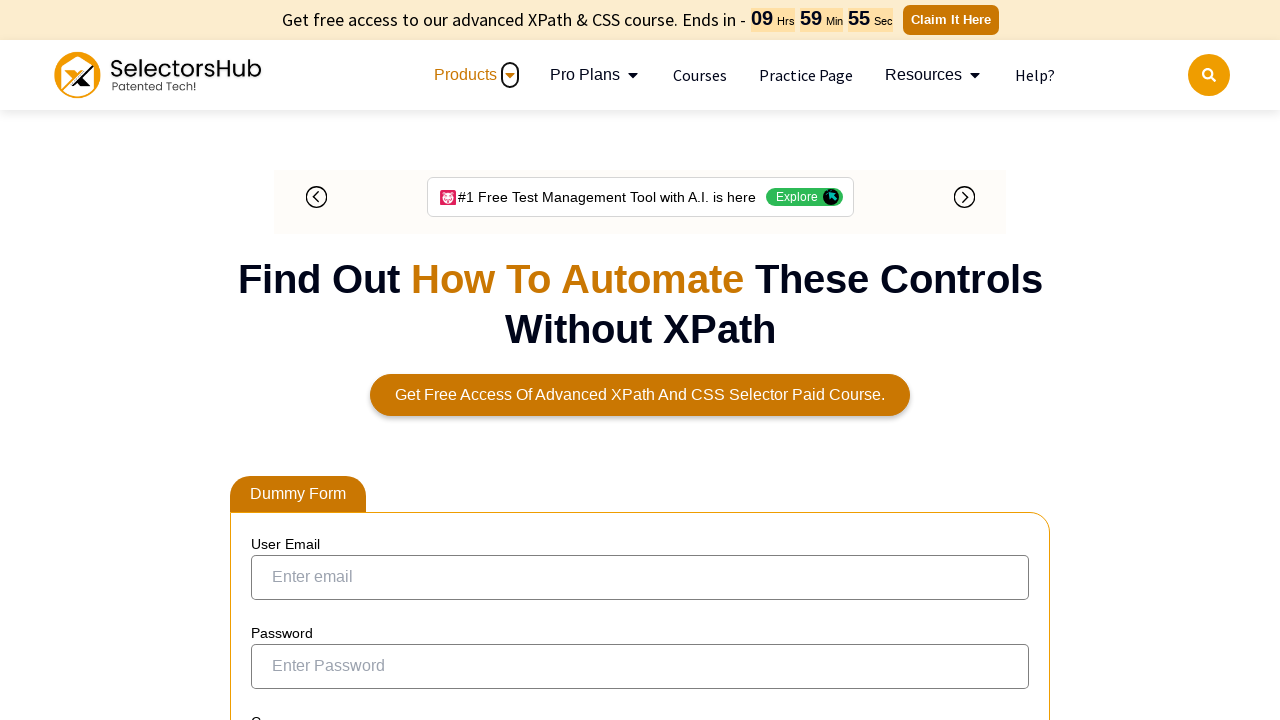

Waited 3 seconds for page to load
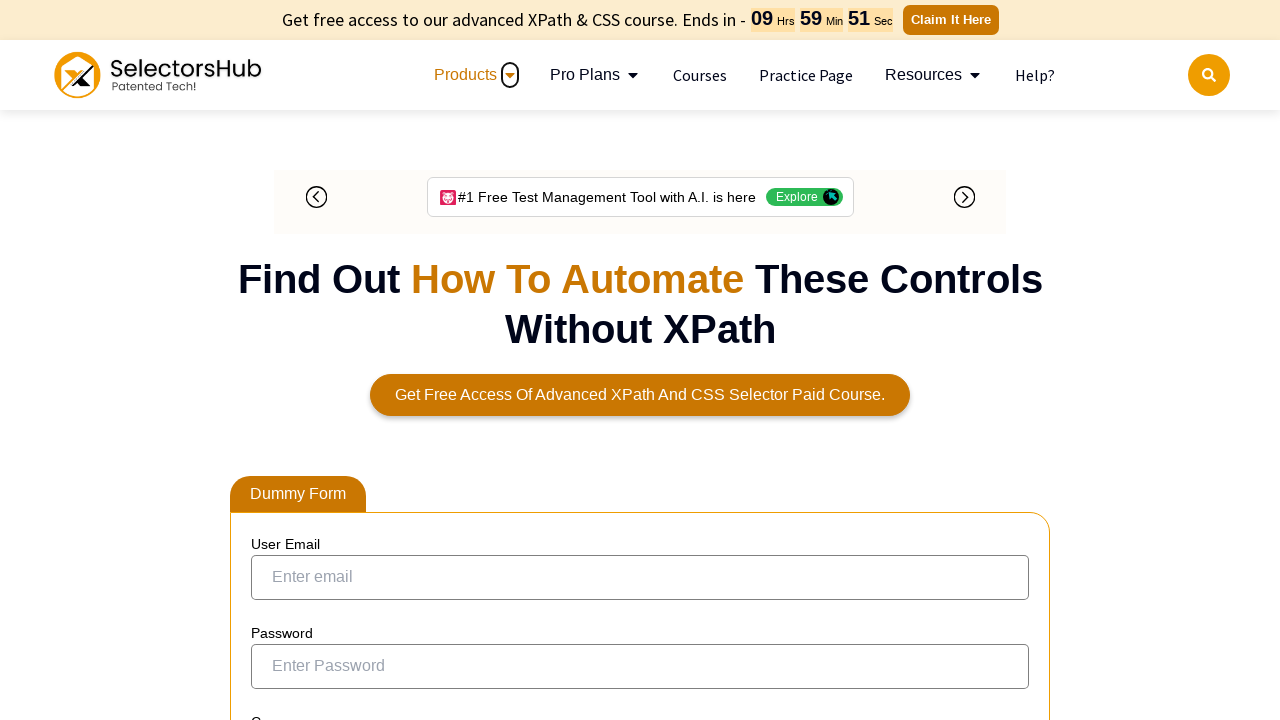

Located pizza input field by traversing nested shadow DOM roots
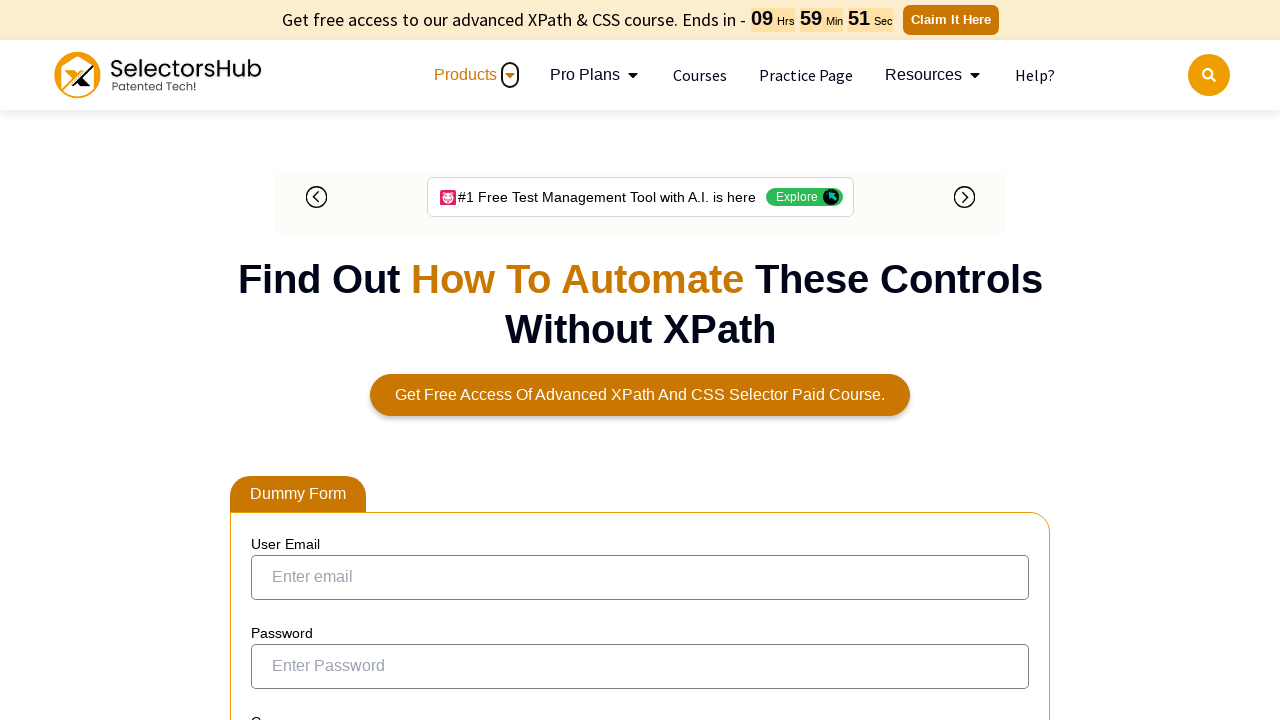

Filled pizza input field with 'farmhouse'
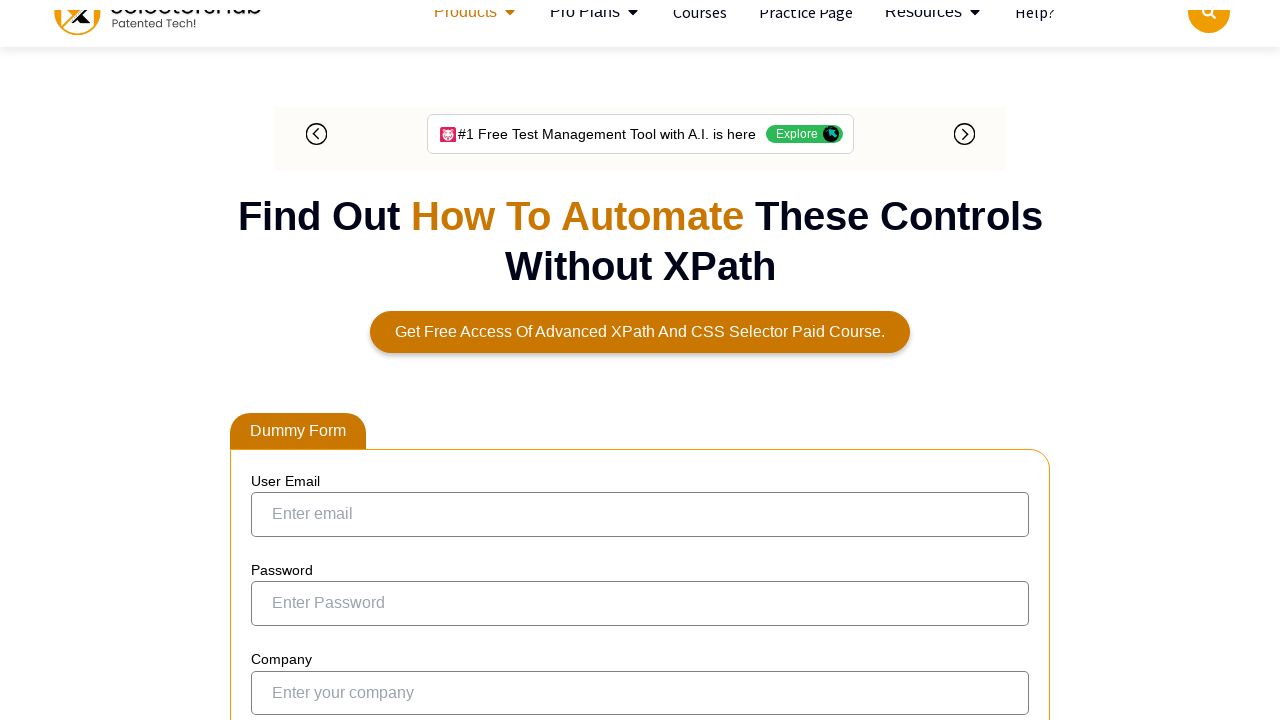

Waited 2 seconds to observe result
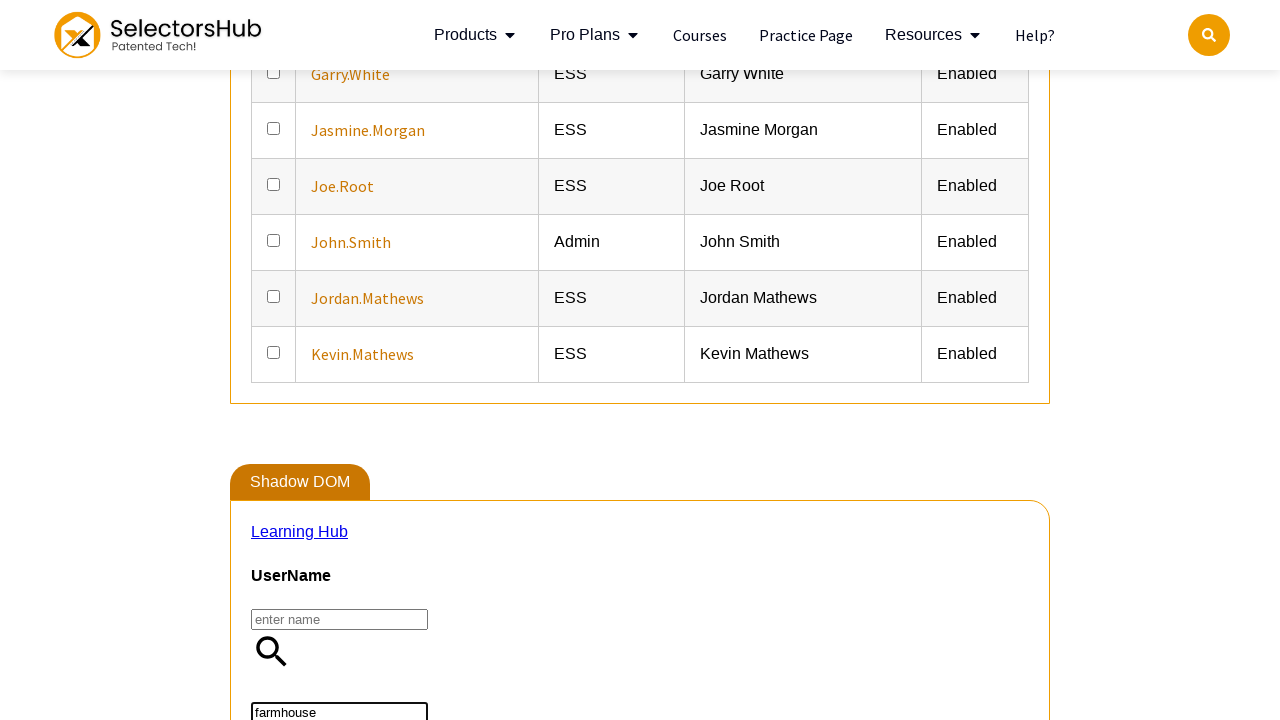

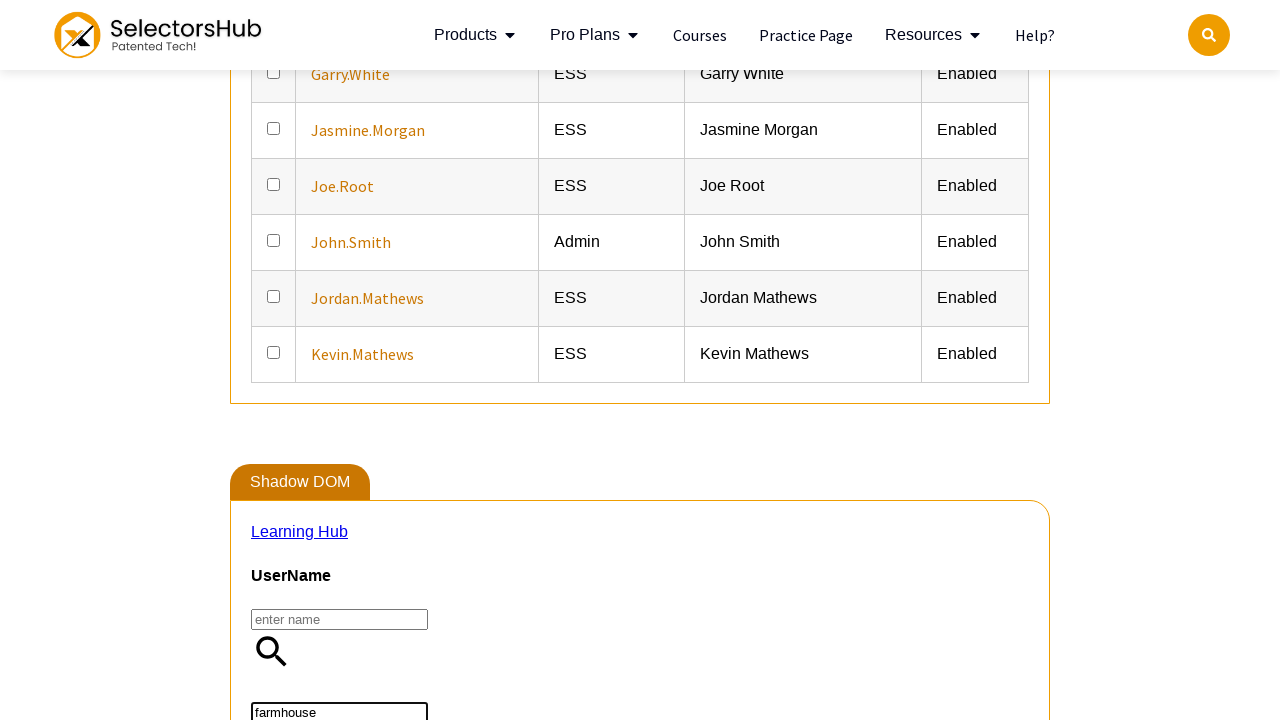